Tests that the sharing status column is displayed correctly in a property listing table by checking table headers, counting shared/not-shared values across rows, and verifying the display of sharing status data.

Starting URL: https://gma3561.github.io/The-realty_hasia/

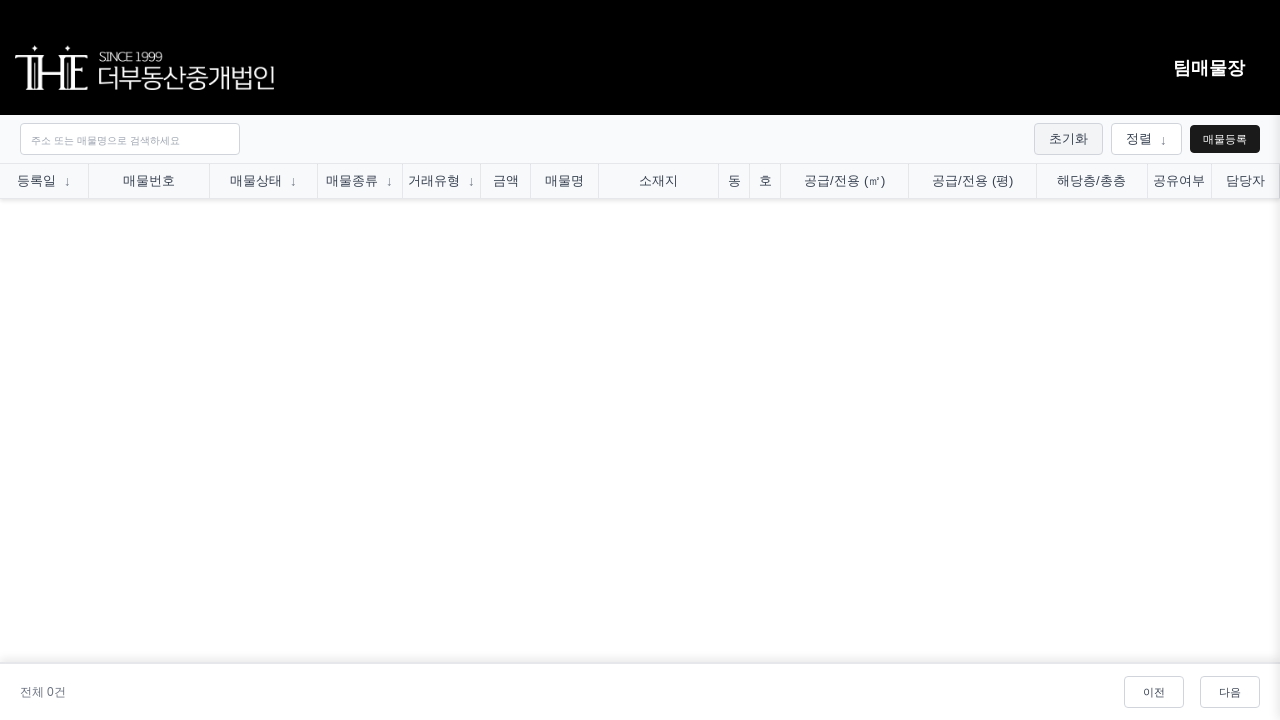

Waited for data table to load
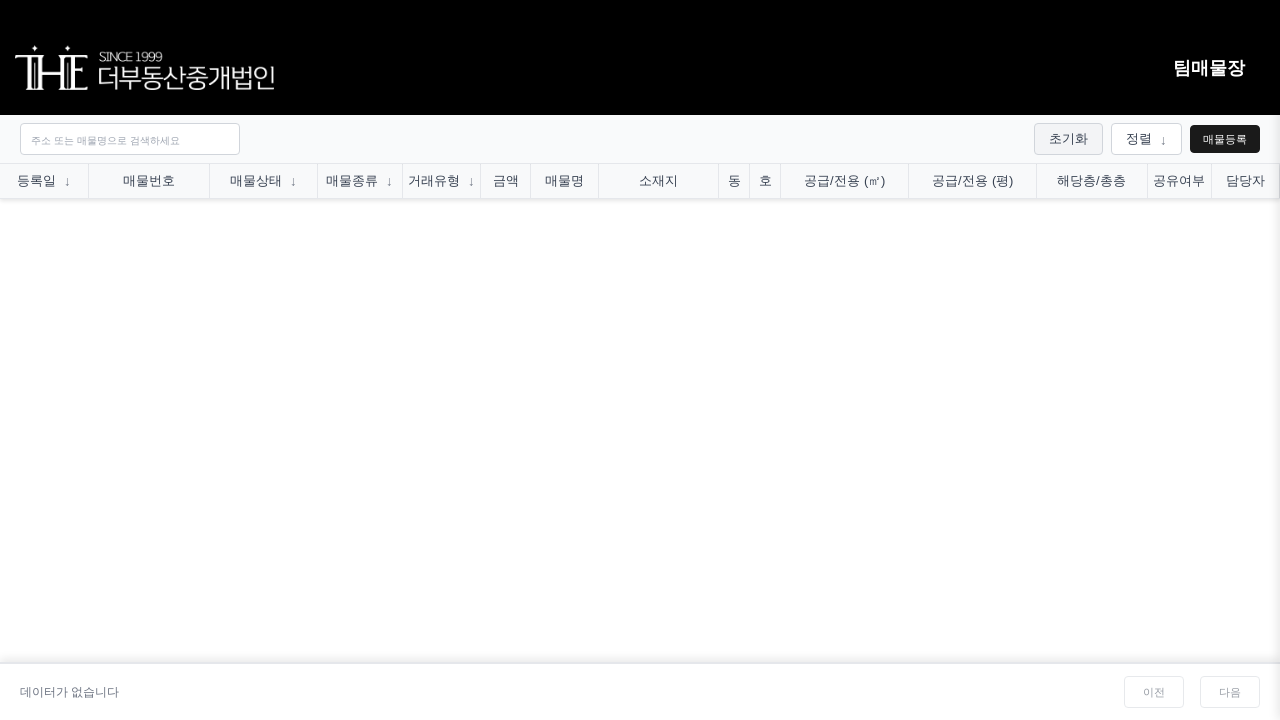

Retrieved table headers
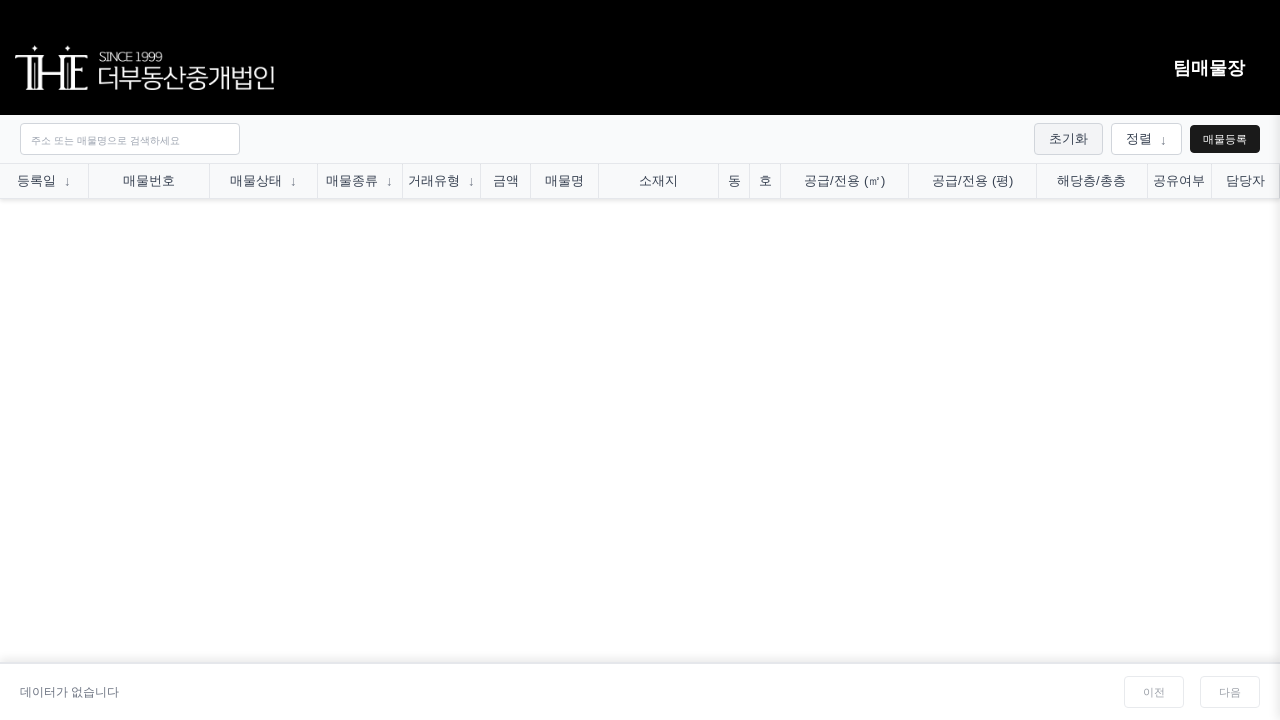

Found sharing status column at index 14
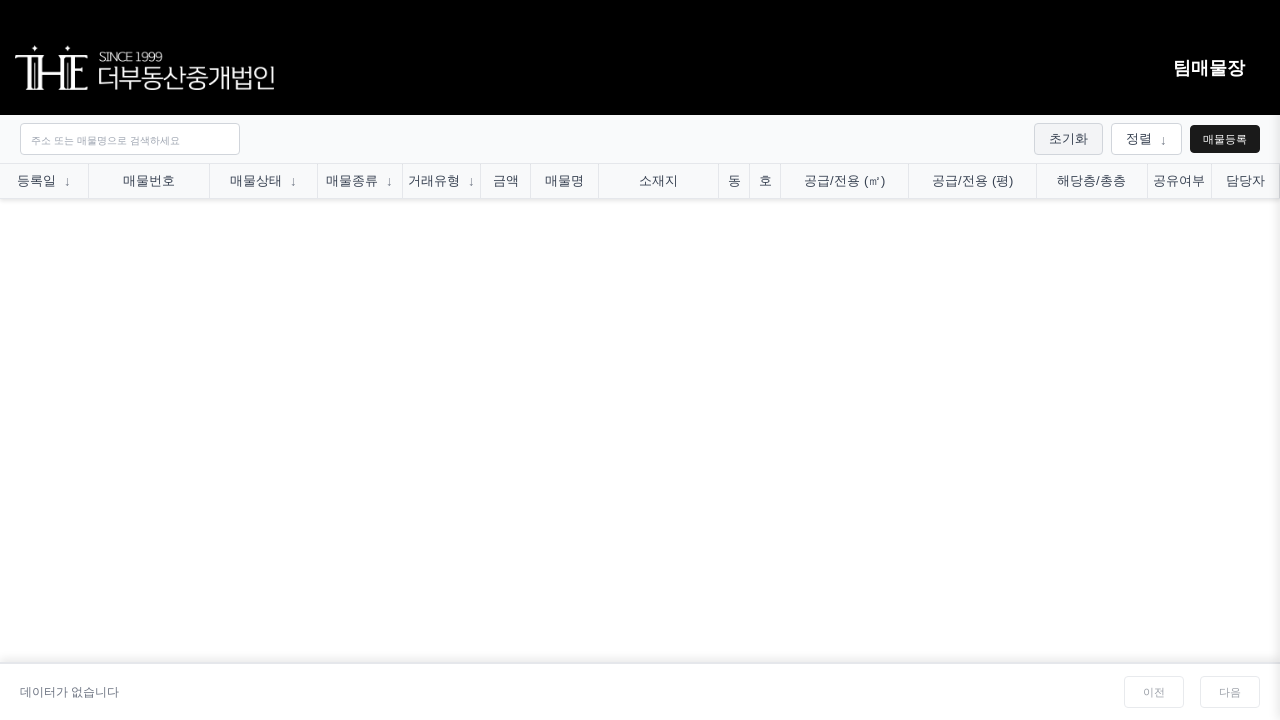

Counted 0 rows in the table
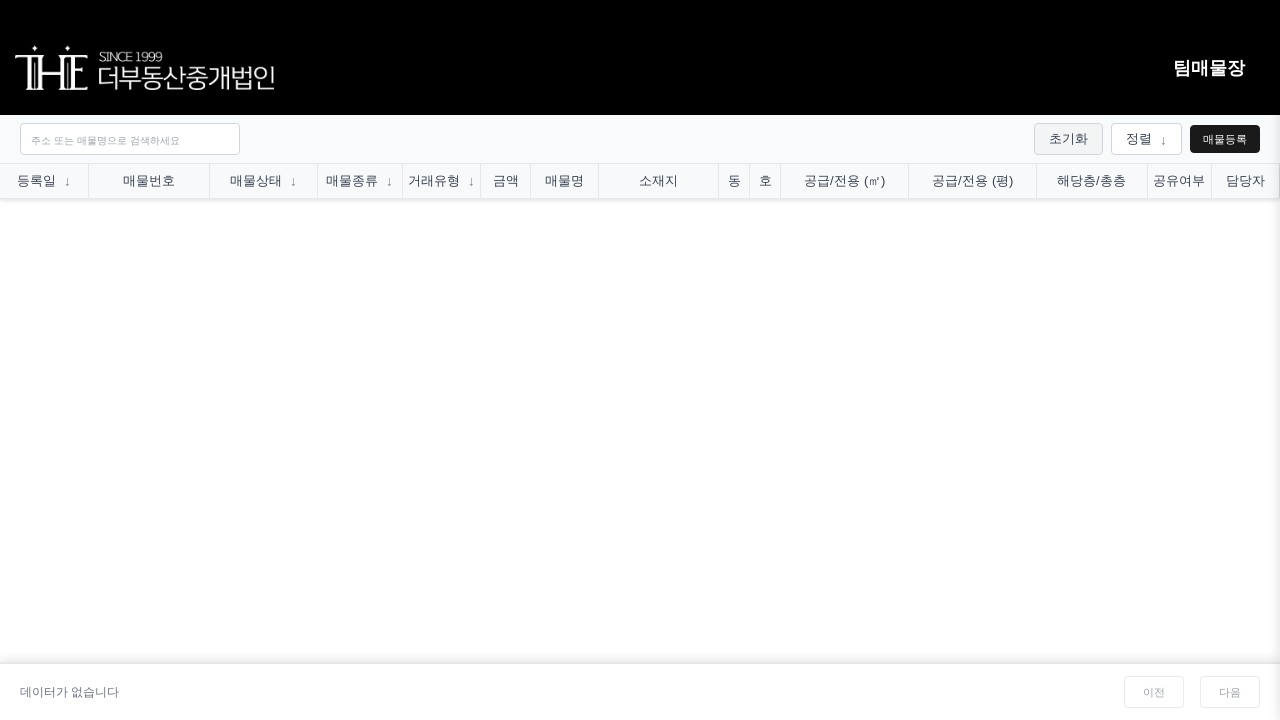

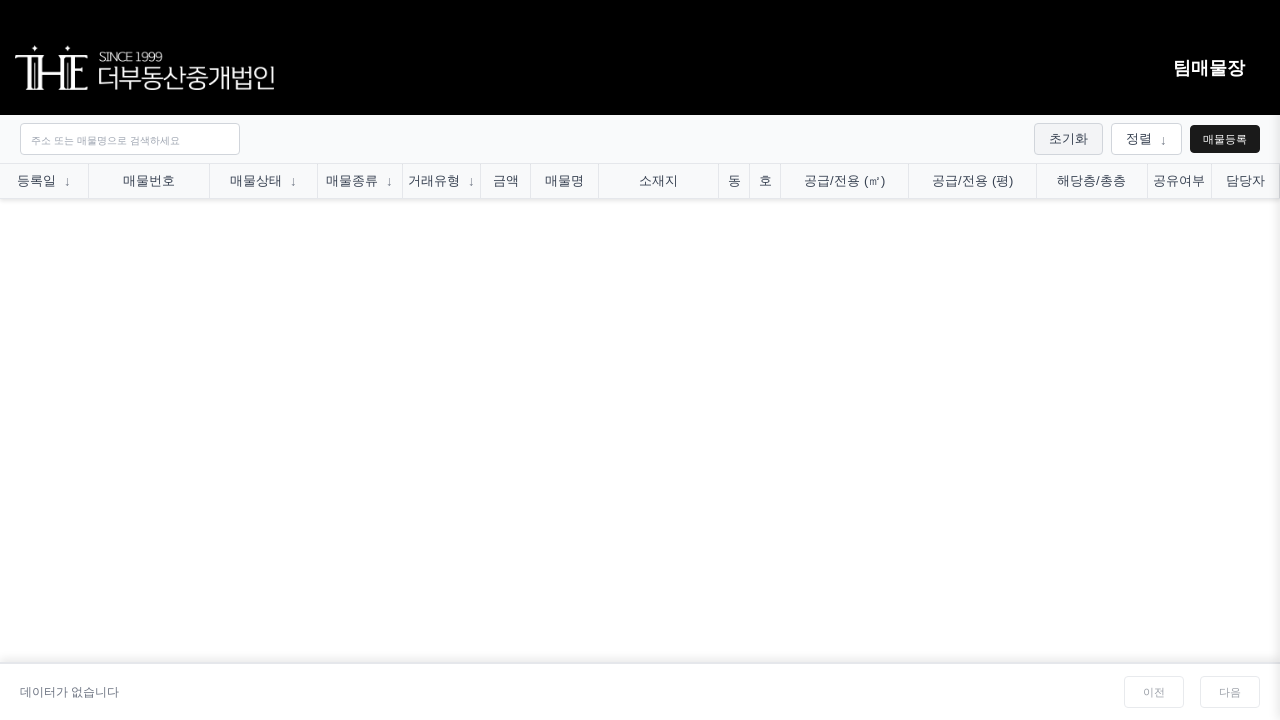